Tests forgot password form by filling in an email and submitting, expecting a server error response

Starting URL: https://the-internet.herokuapp.com

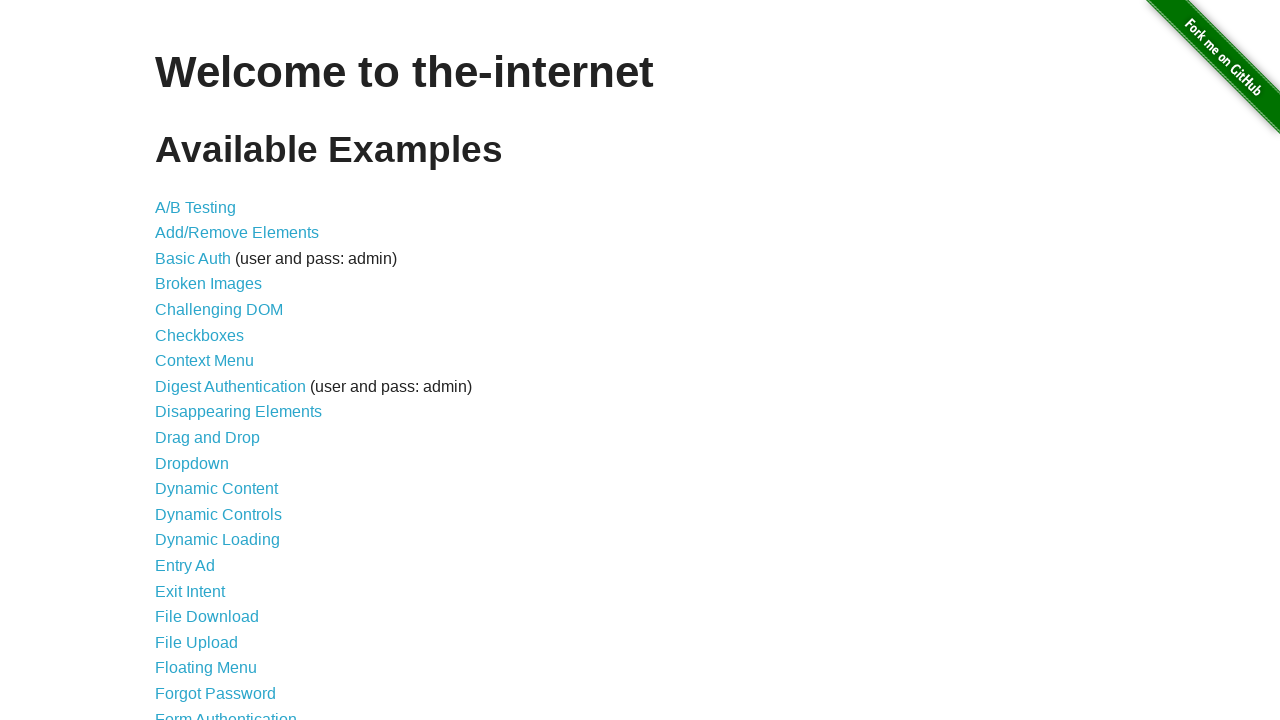

Clicked on Forgot Password link at (216, 693) on a:has-text('Forgot Password')
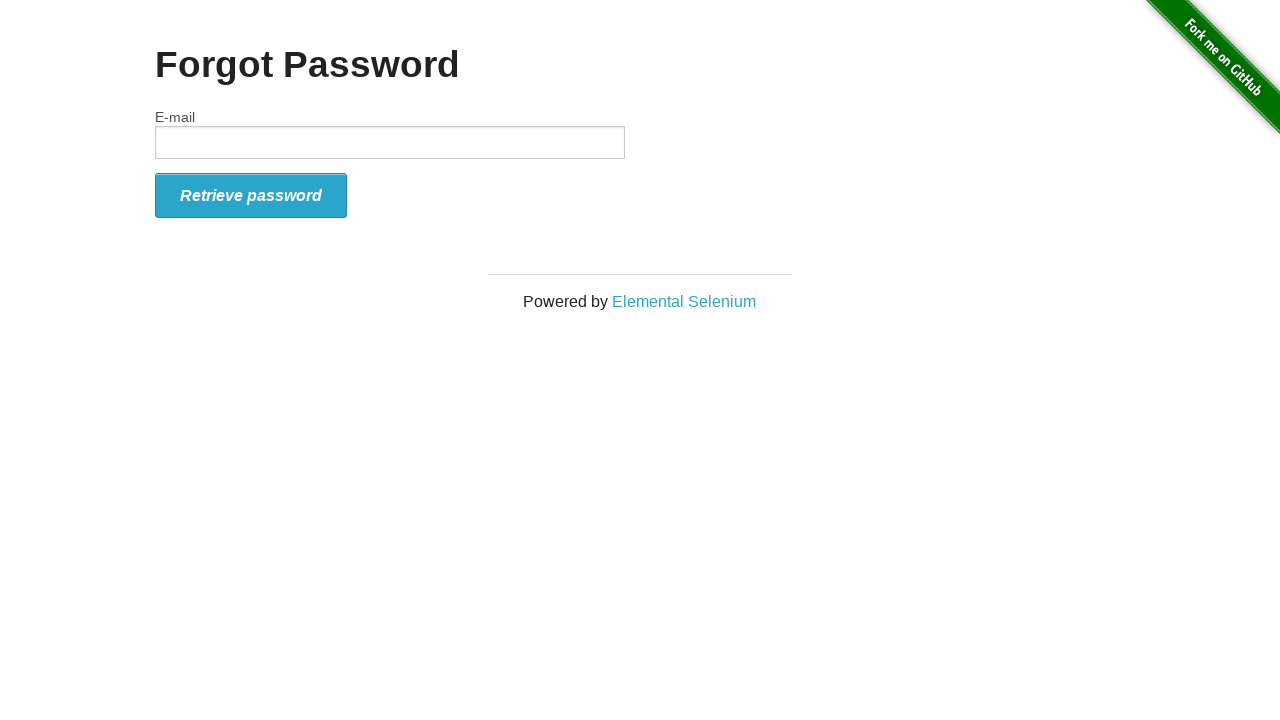

Filled email field with 'testuser847@example.com' on #email
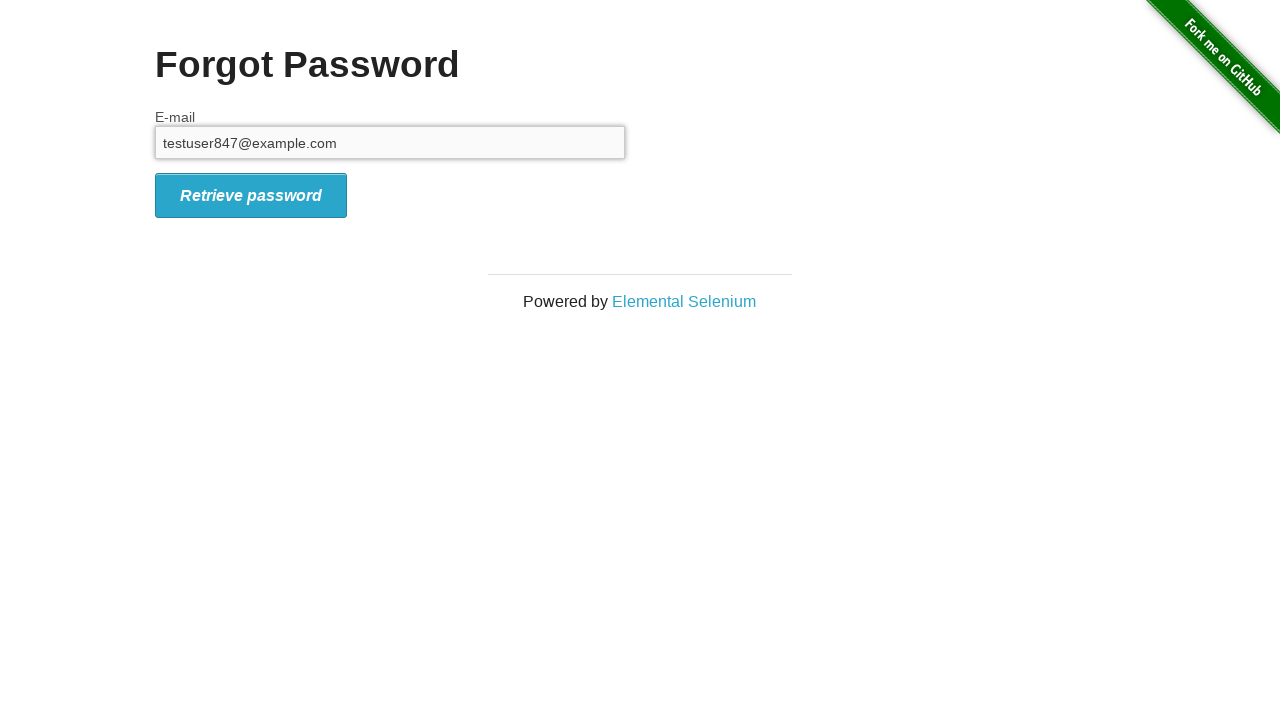

Clicked submit button on forgot password form at (251, 195) on #form_submit
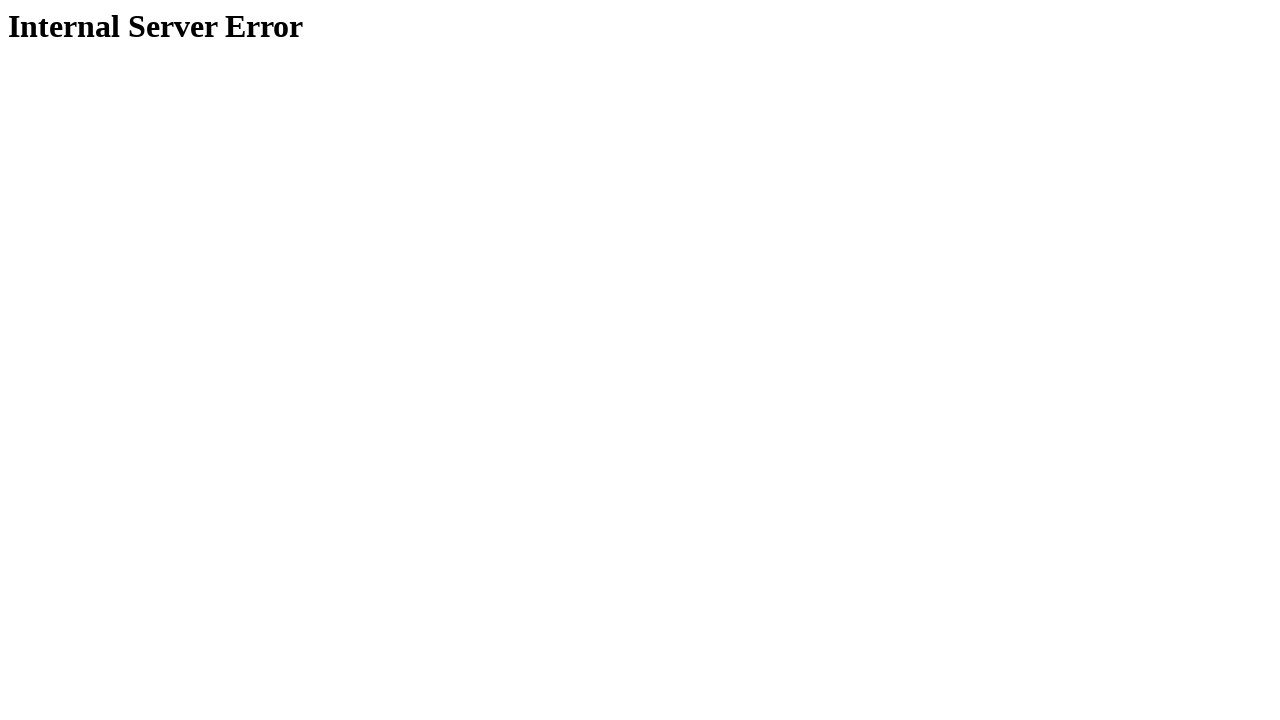

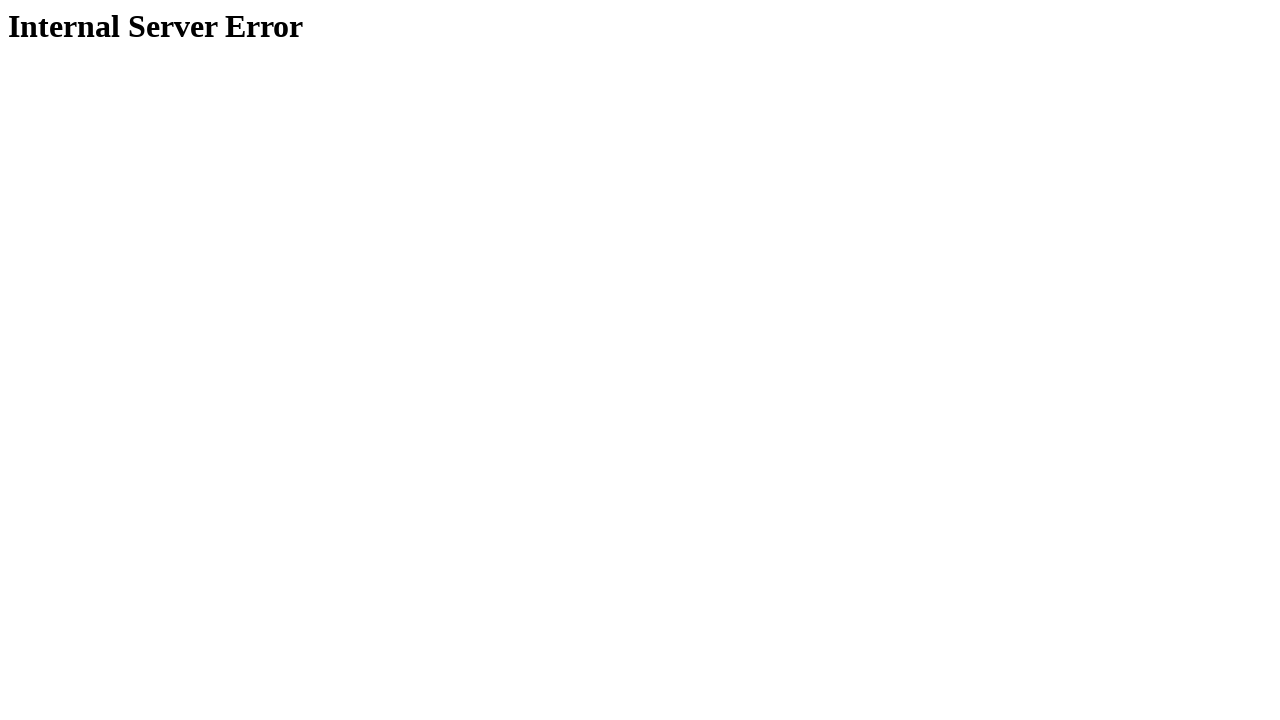